Tests context menu functionality by navigating to the context menu page, right-clicking on a box element, and accepting the resulting alert

Starting URL: http://the-internet.herokuapp.com/

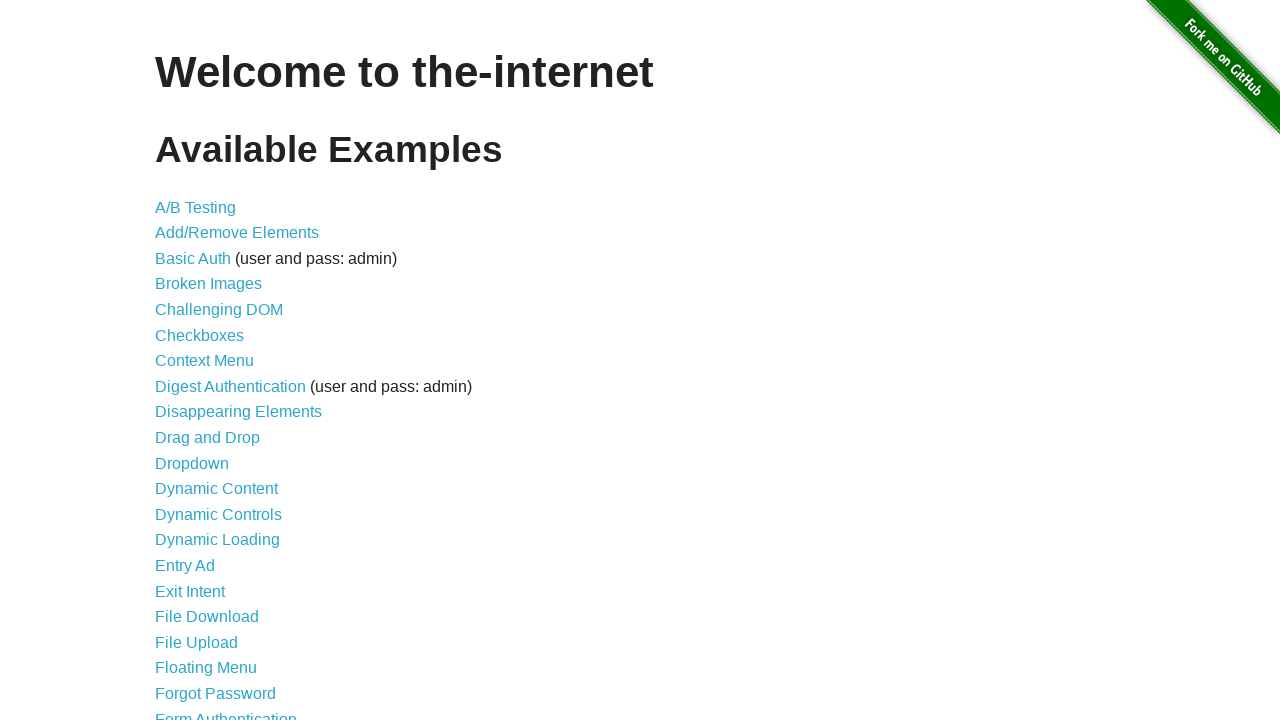

Clicked on 'Context Menu' link to navigate to context menu page at (204, 361) on text=Context Menu
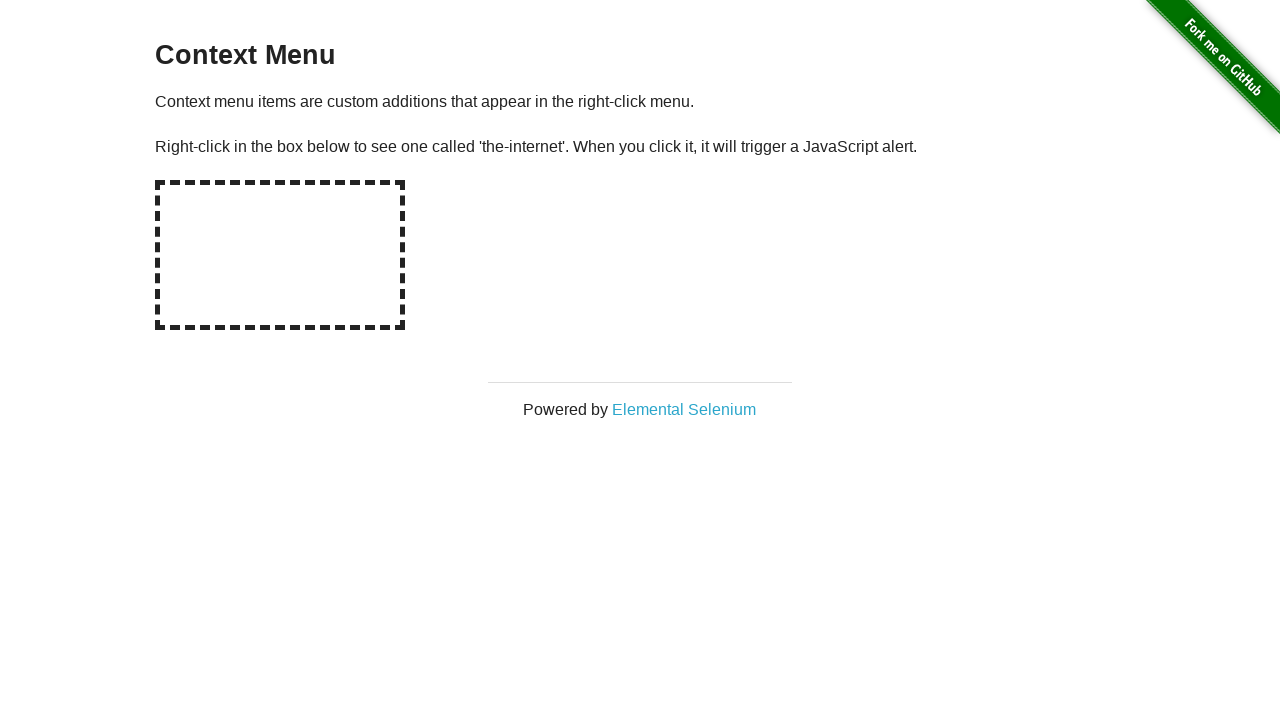

Context Menu page loaded successfully
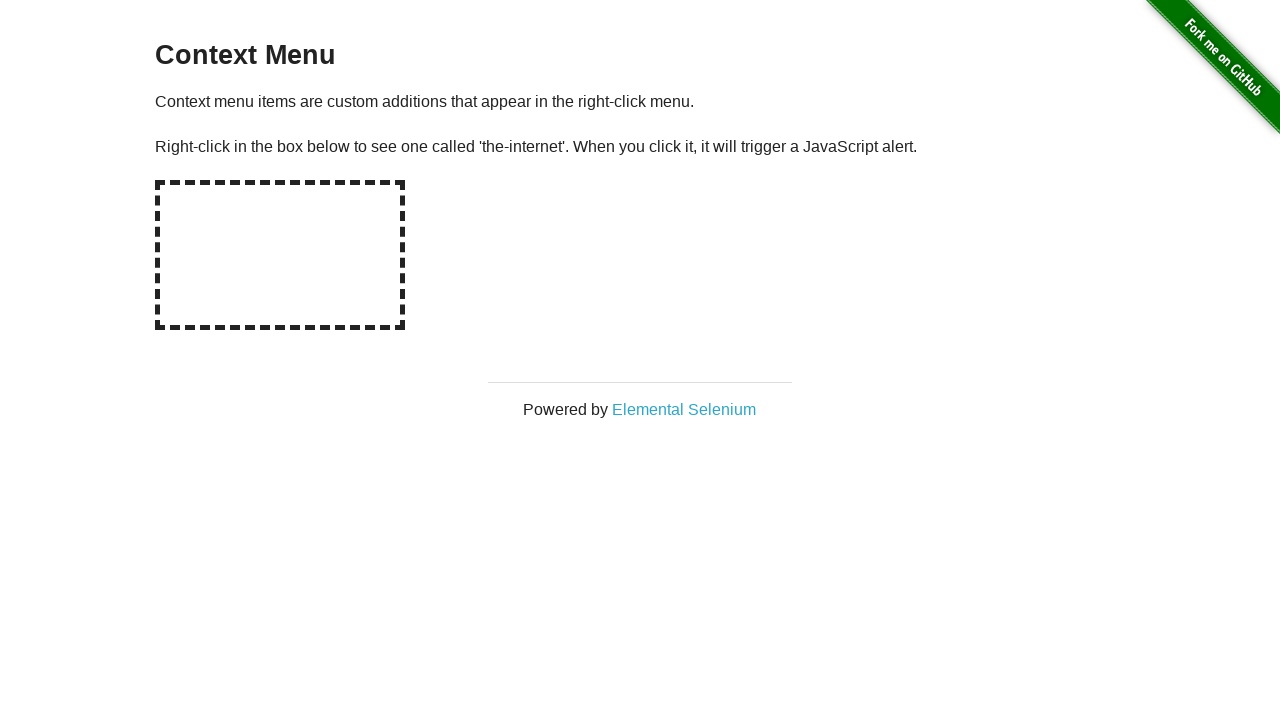

Located the box element with id 'hot-spot'
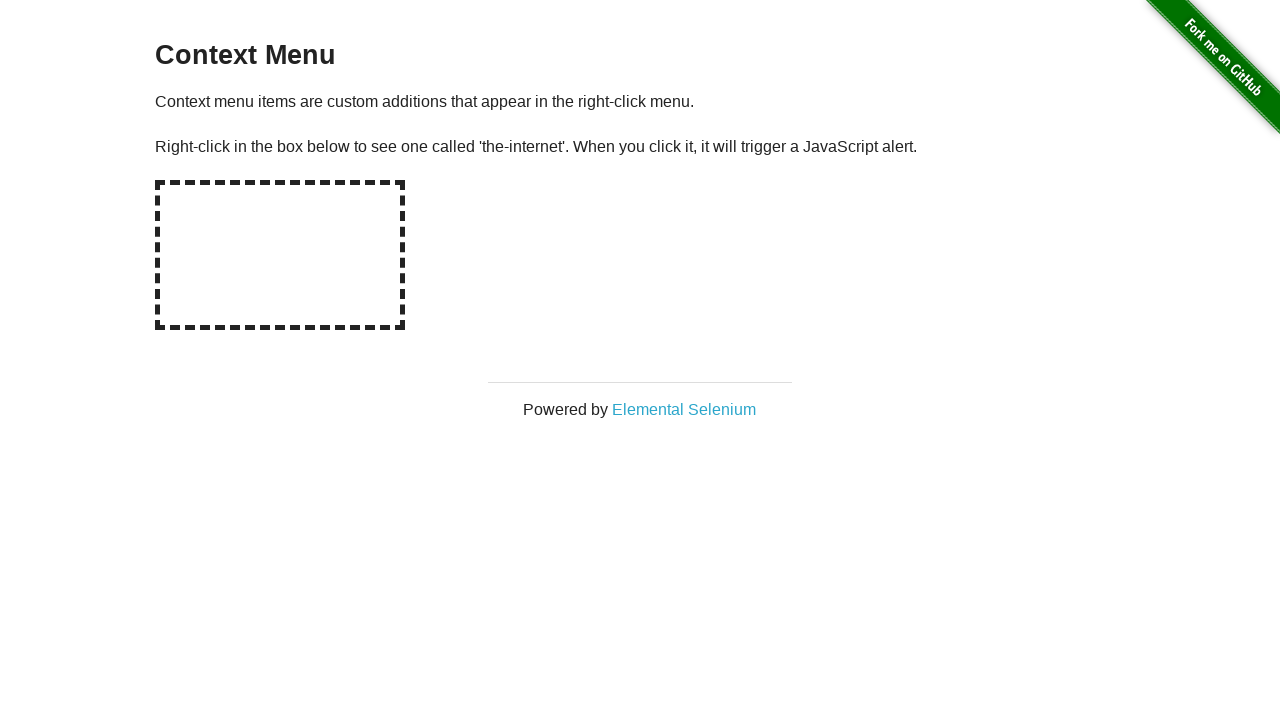

Right-clicked on the box element to trigger context menu at (280, 255) on #hot-spot
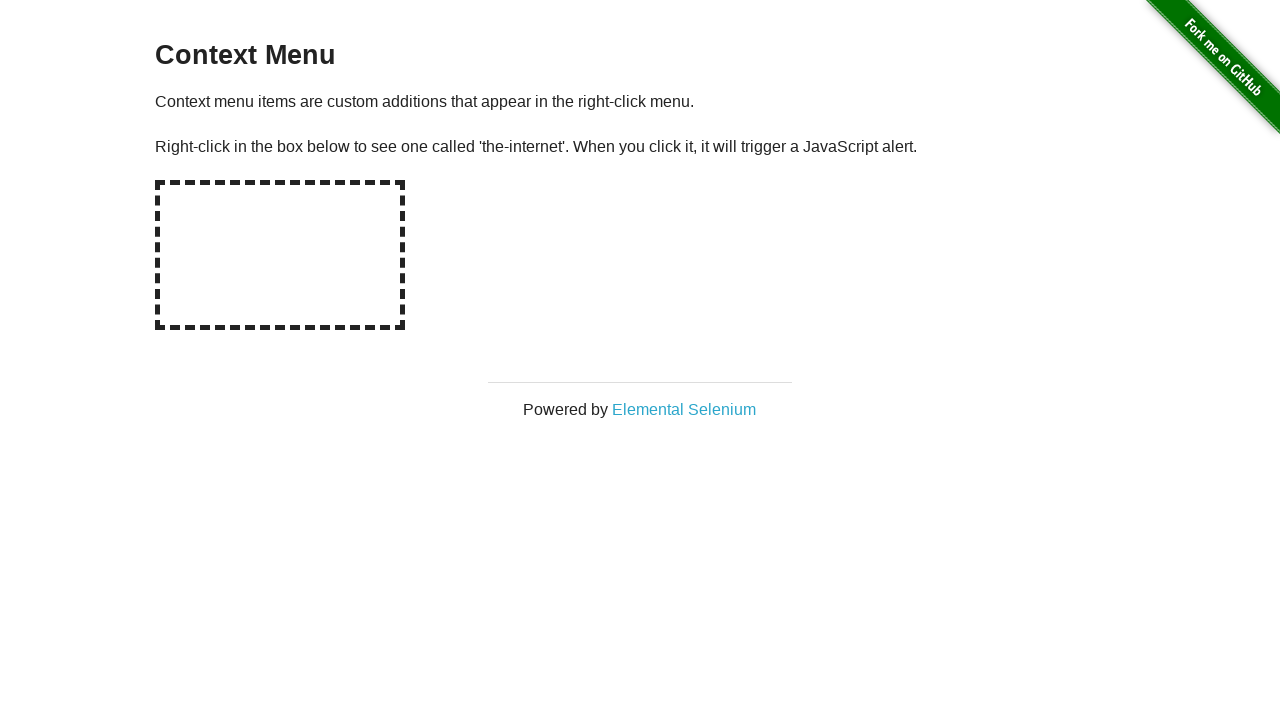

Alert dialog handler registered and alert accepted
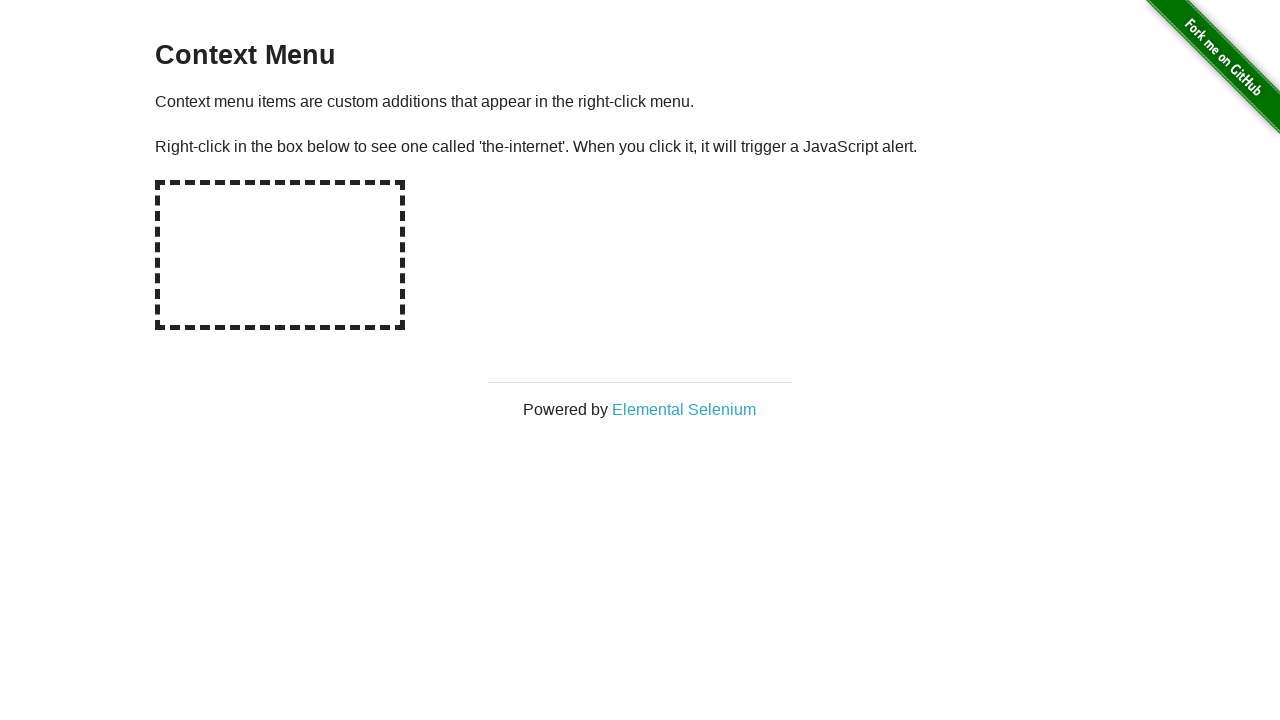

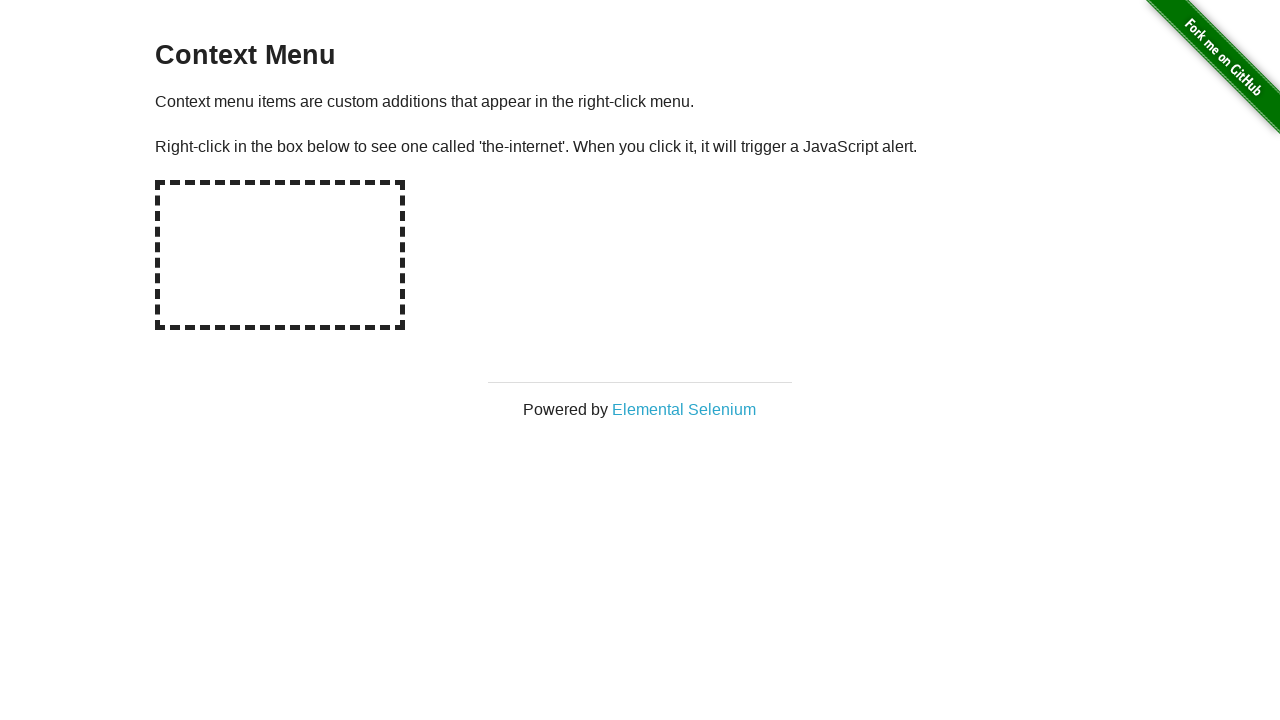